Tests window switching functionality by clicking a link that opens a new window, switching to that window, and verifying the page title/heading contains "Elemental Selenium"

Starting URL: https://the-internet.herokuapp.com/iframe

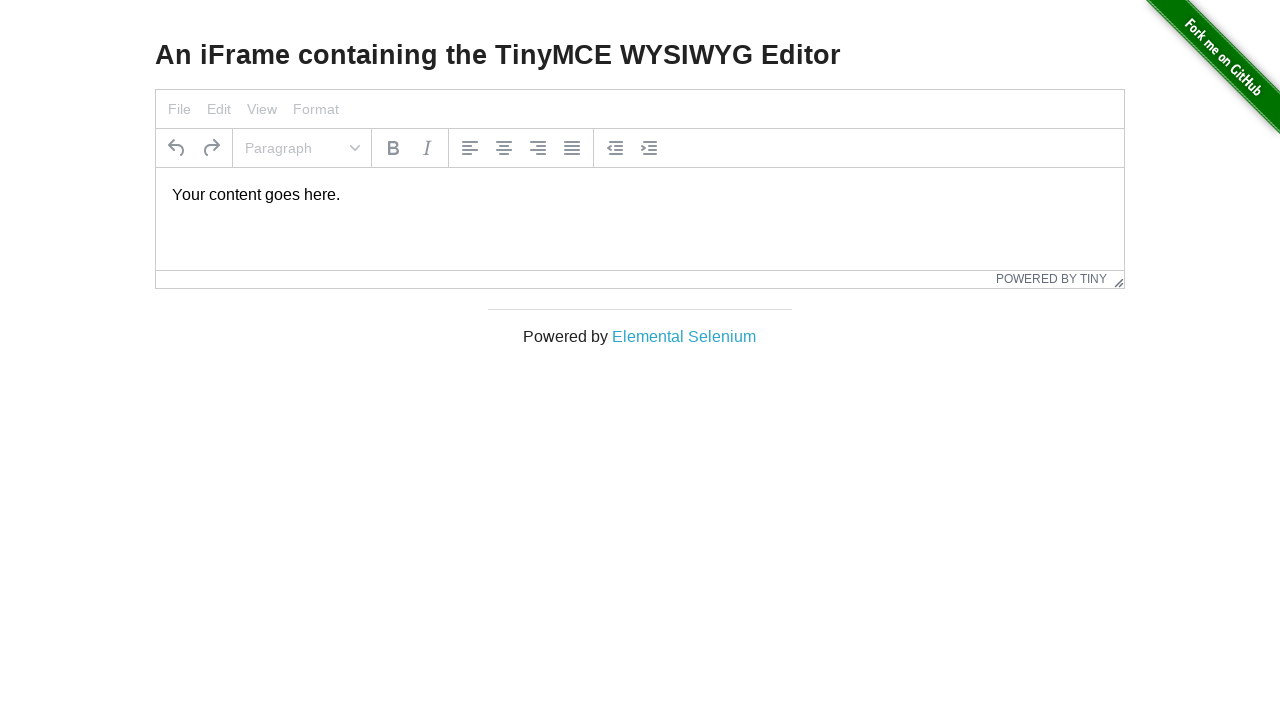

Clicked 'Elemental Selenium' link to open new window at (684, 336) on text=Elemental Selenium
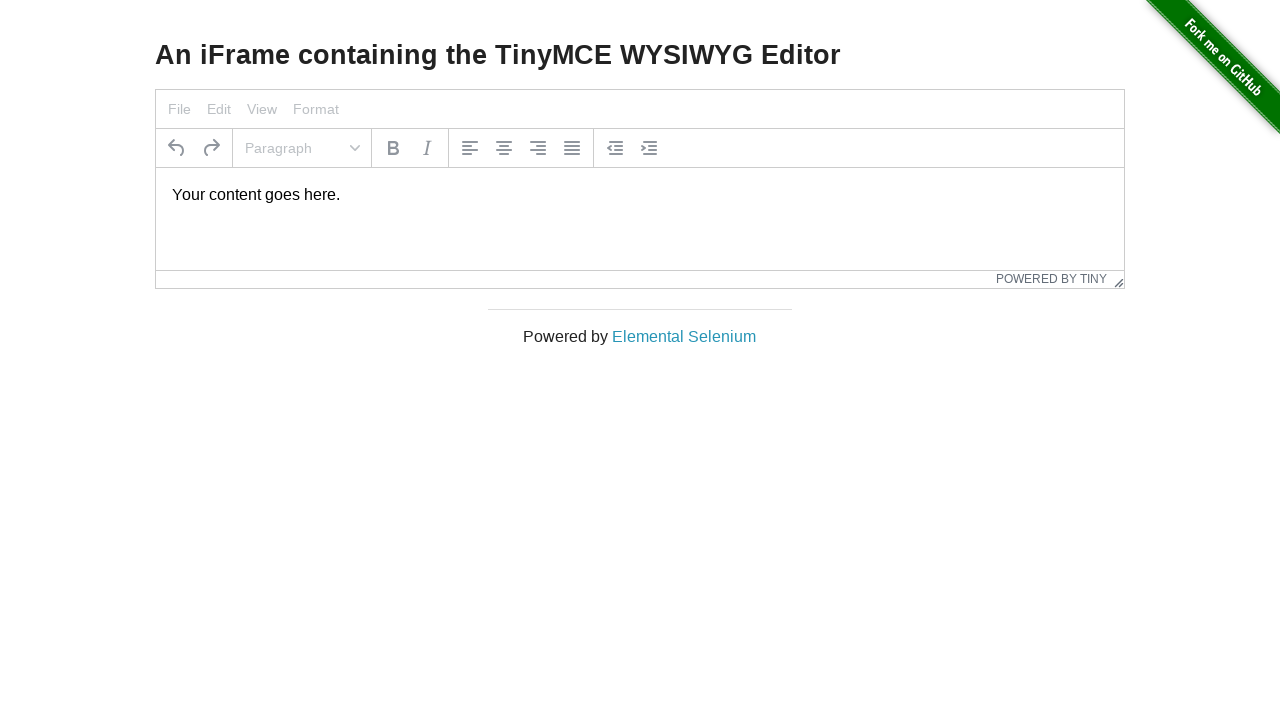

Captured new window/page object
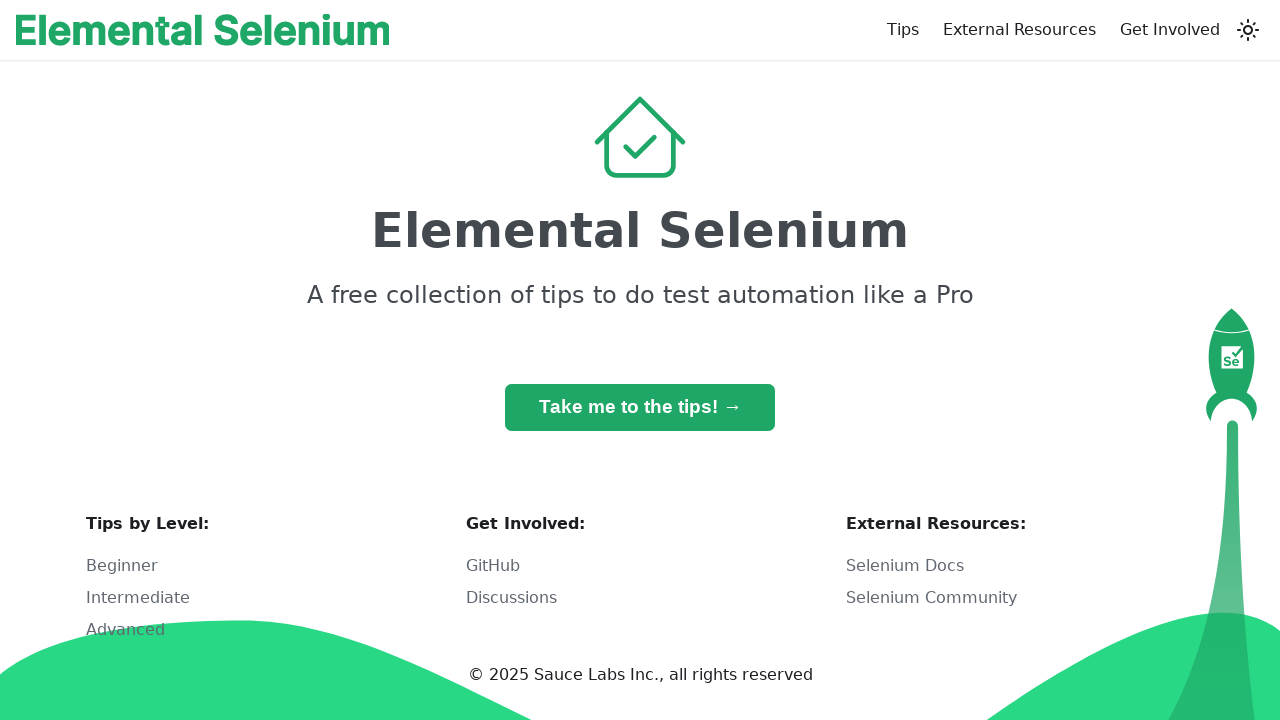

New page loaded successfully
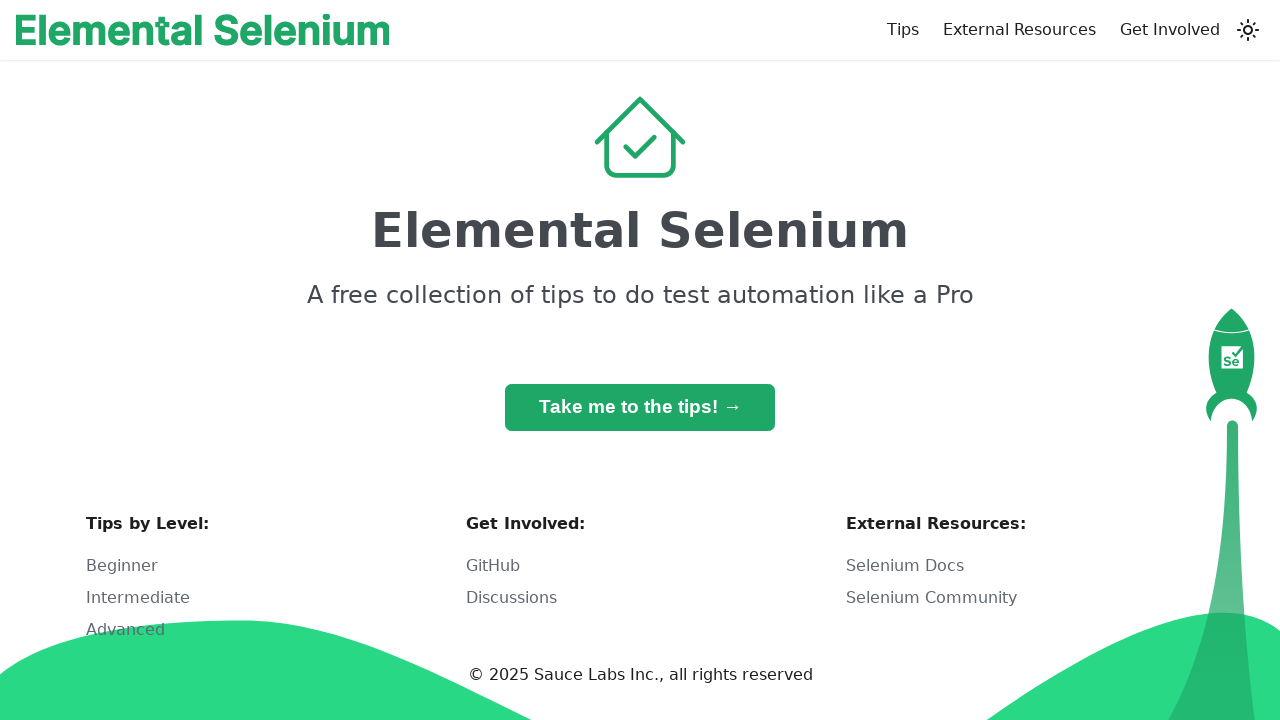

Located h1 heading element
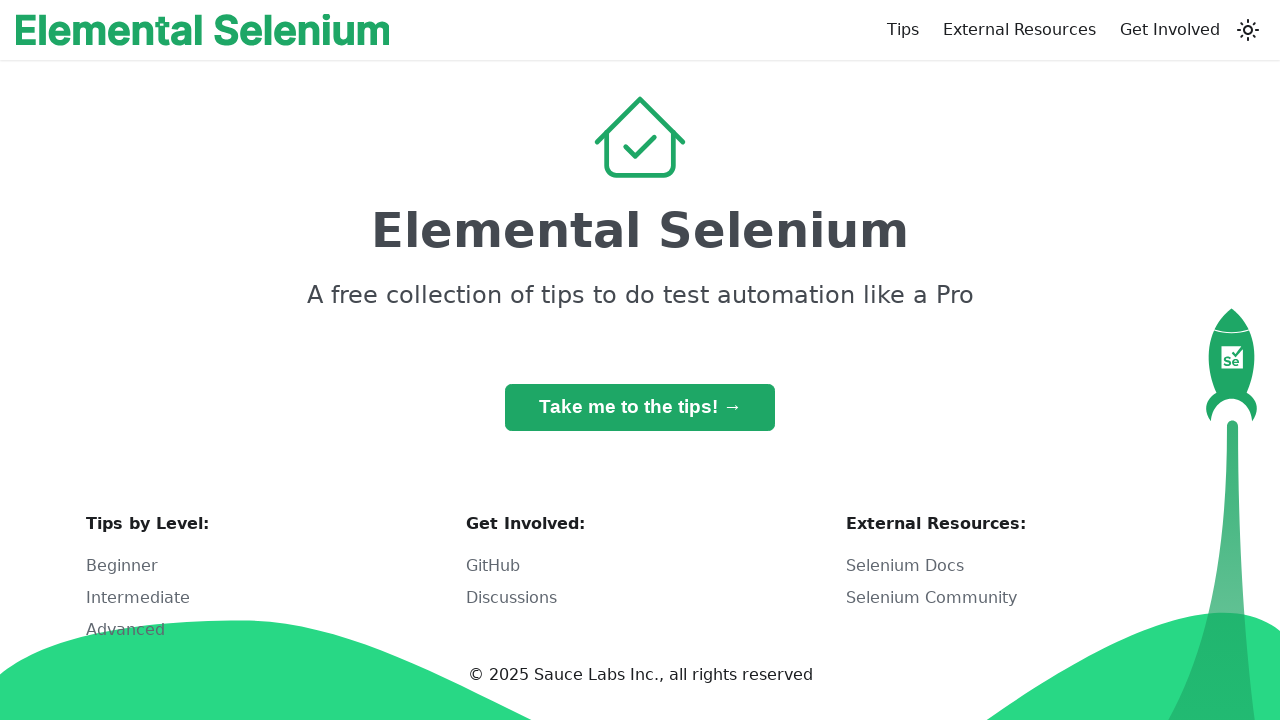

Heading element became visible
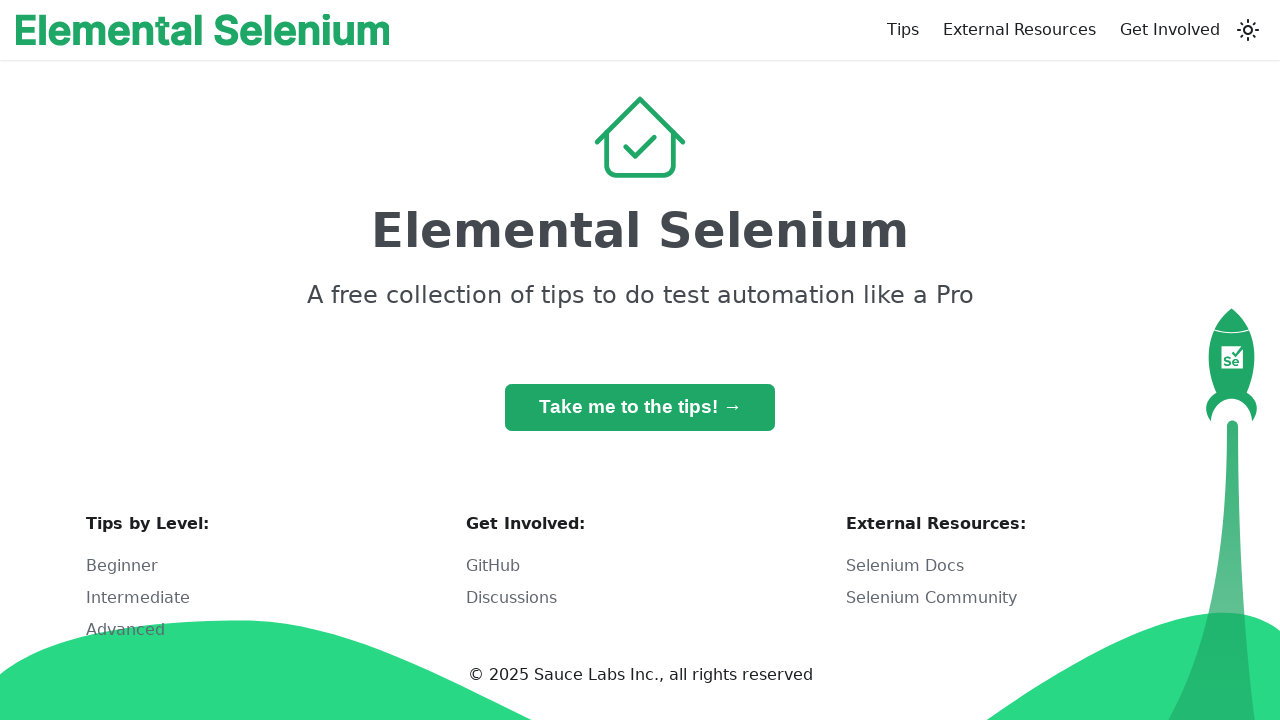

Verified 'Elemental Selenium' text is present in h1 heading
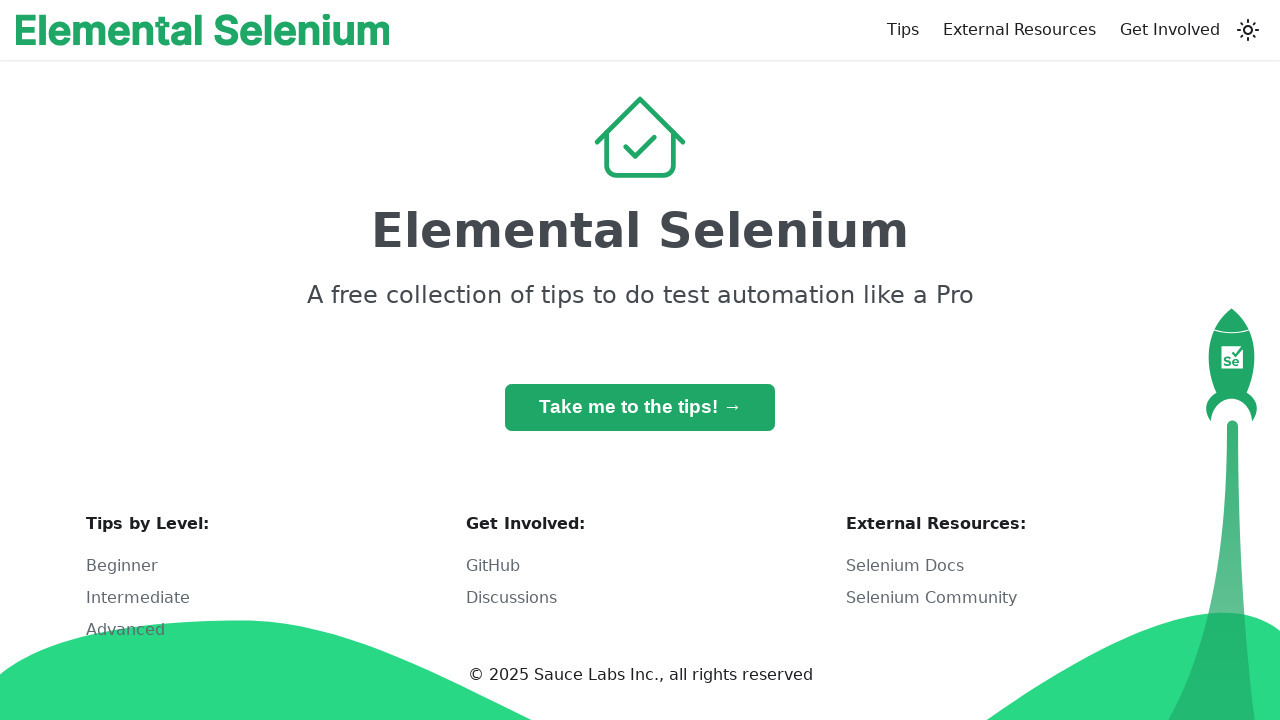

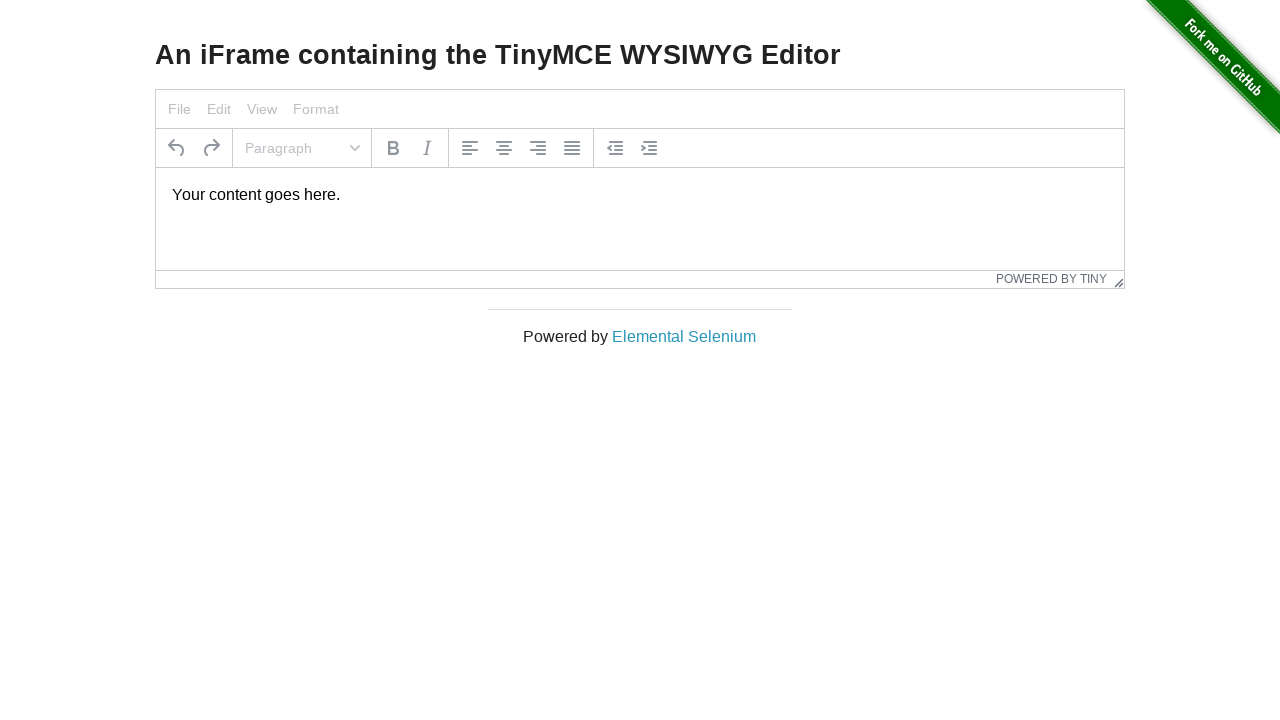